Tests selecting a country value from a dropdown on the OrangeHRM free trial signup page by selecting "Mexico" from the country dropdown field.

Starting URL: https://www.orangehrm.com/30-day-free-trial

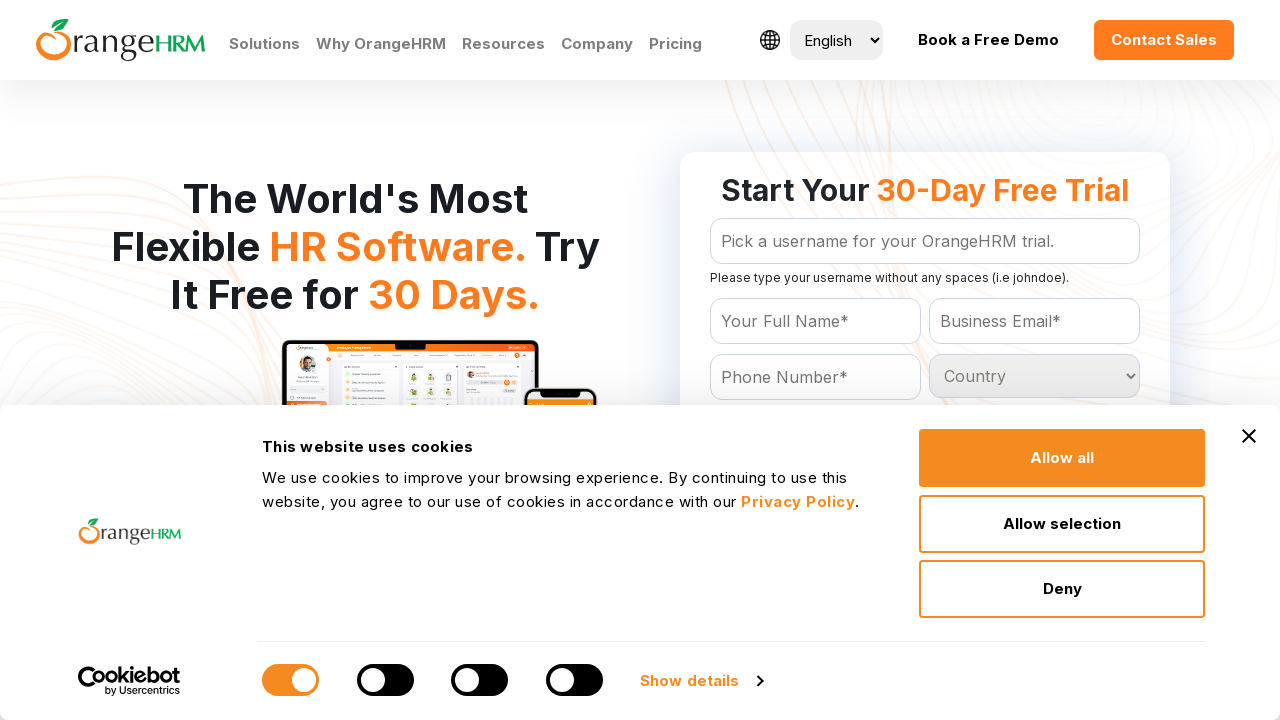

Country dropdown selector became visible
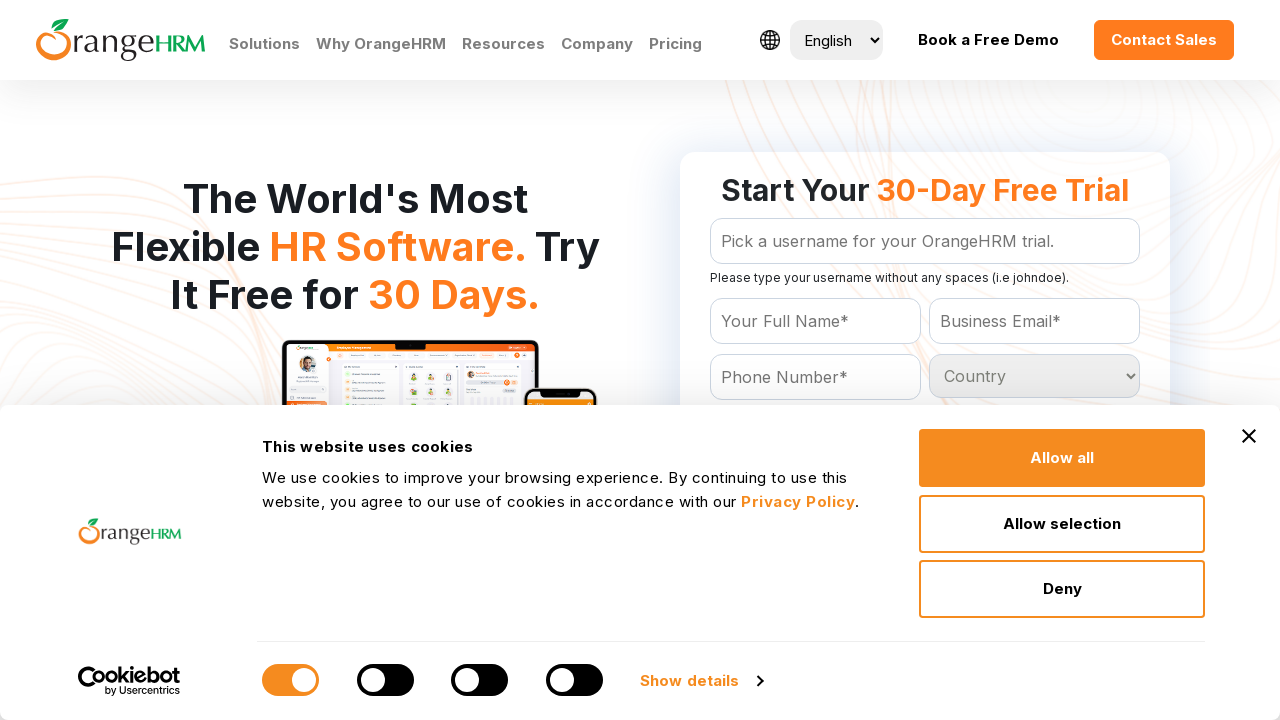

Selected 'Mexico' from the country dropdown on #Form_getForm_Country
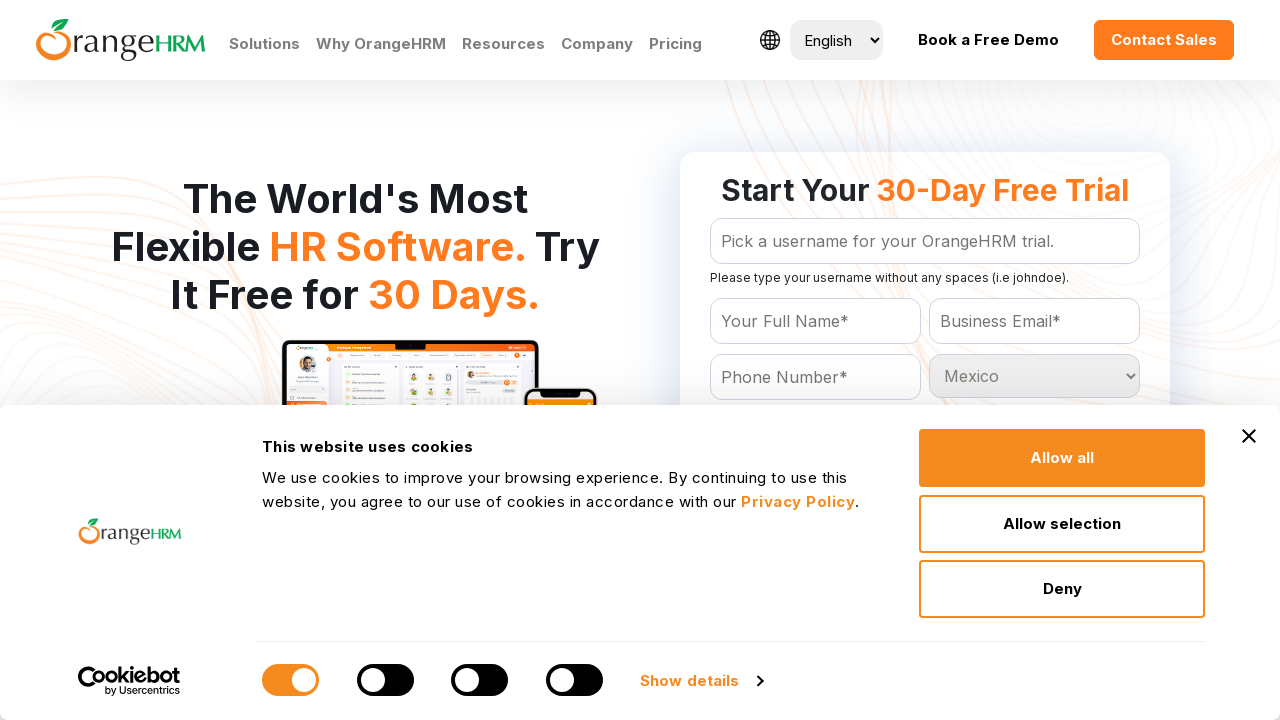

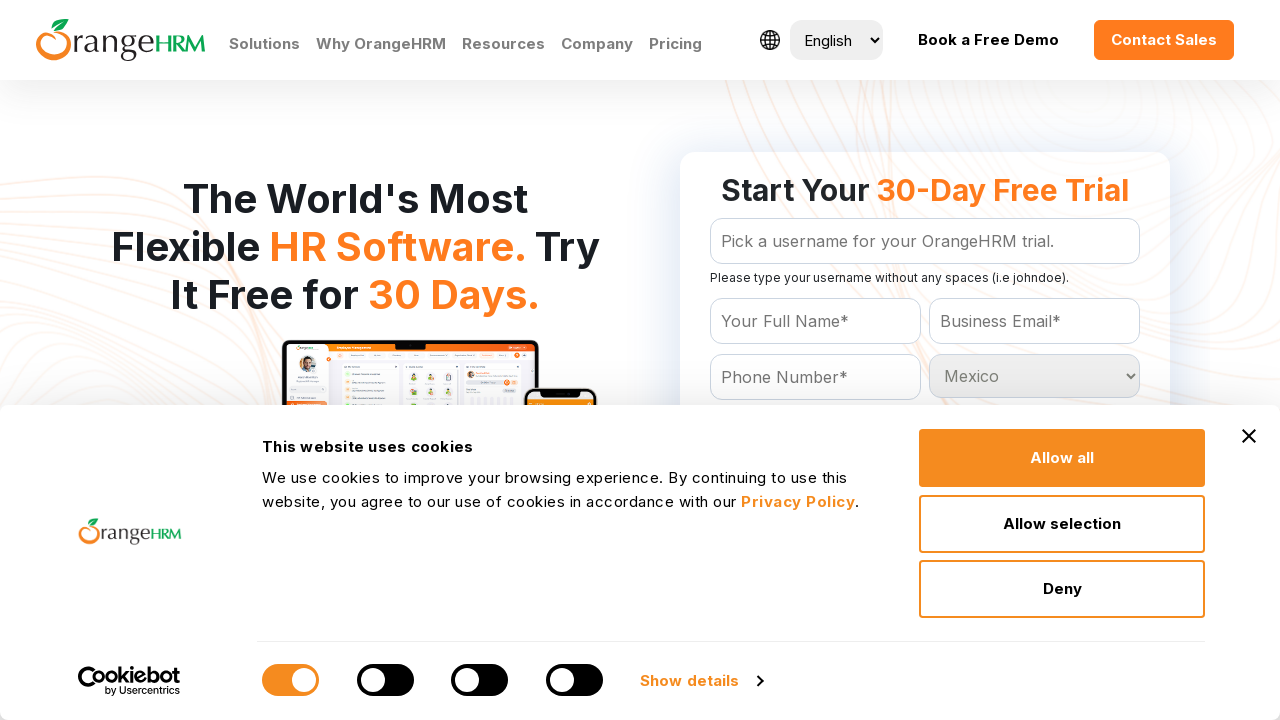